Tests marking individual items as complete by checking their checkboxes

Starting URL: https://demo.playwright.dev/todomvc

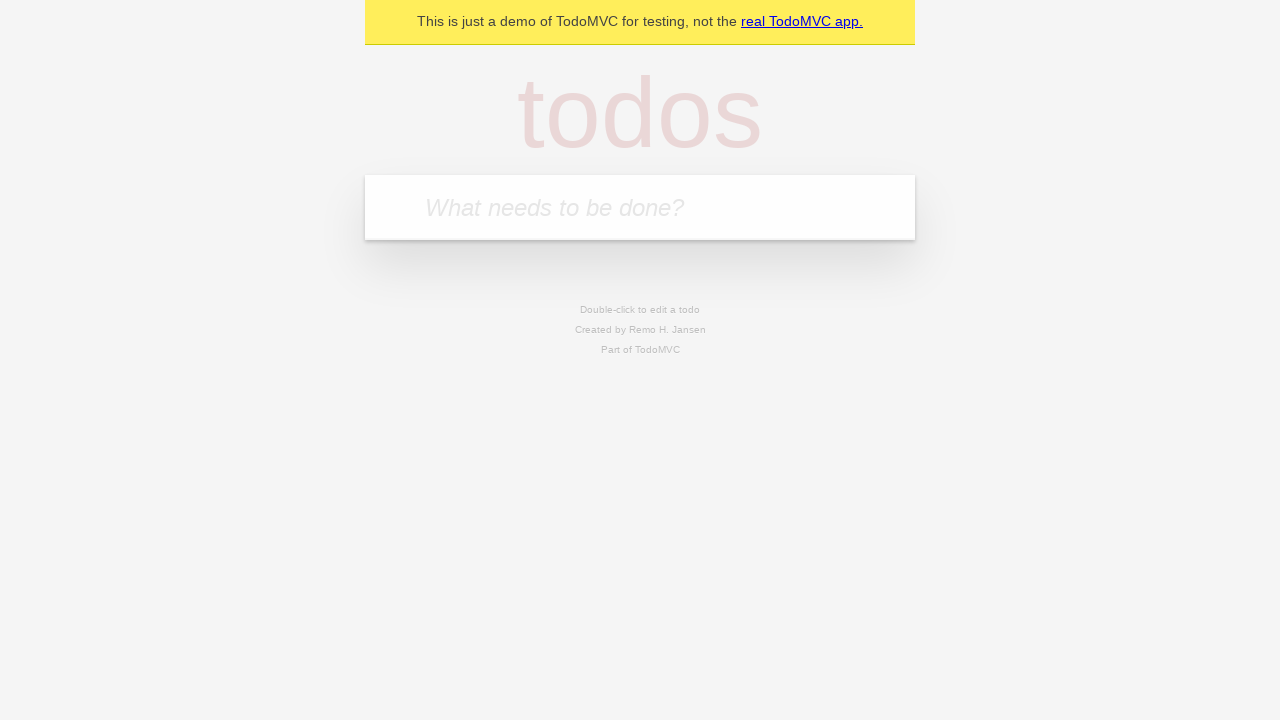

Located the todo input field
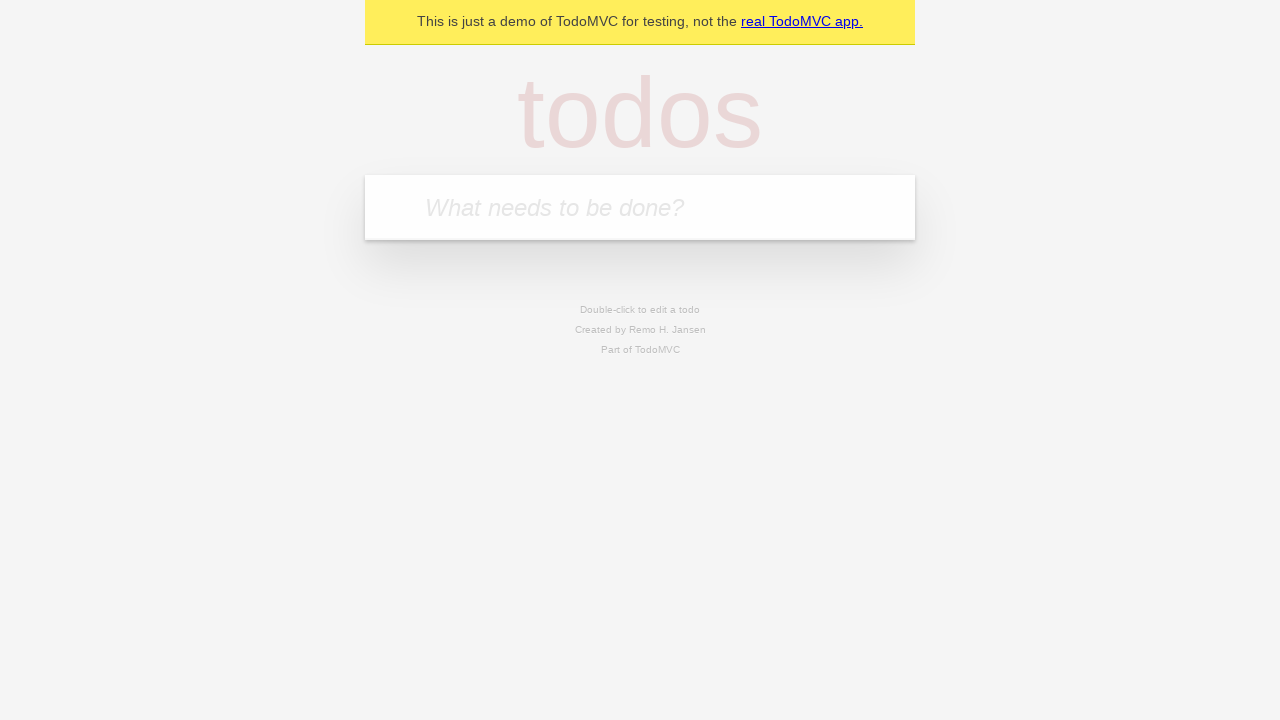

Filled first todo item: 'buy some cheese' on internal:attr=[placeholder="What needs to be done?"i]
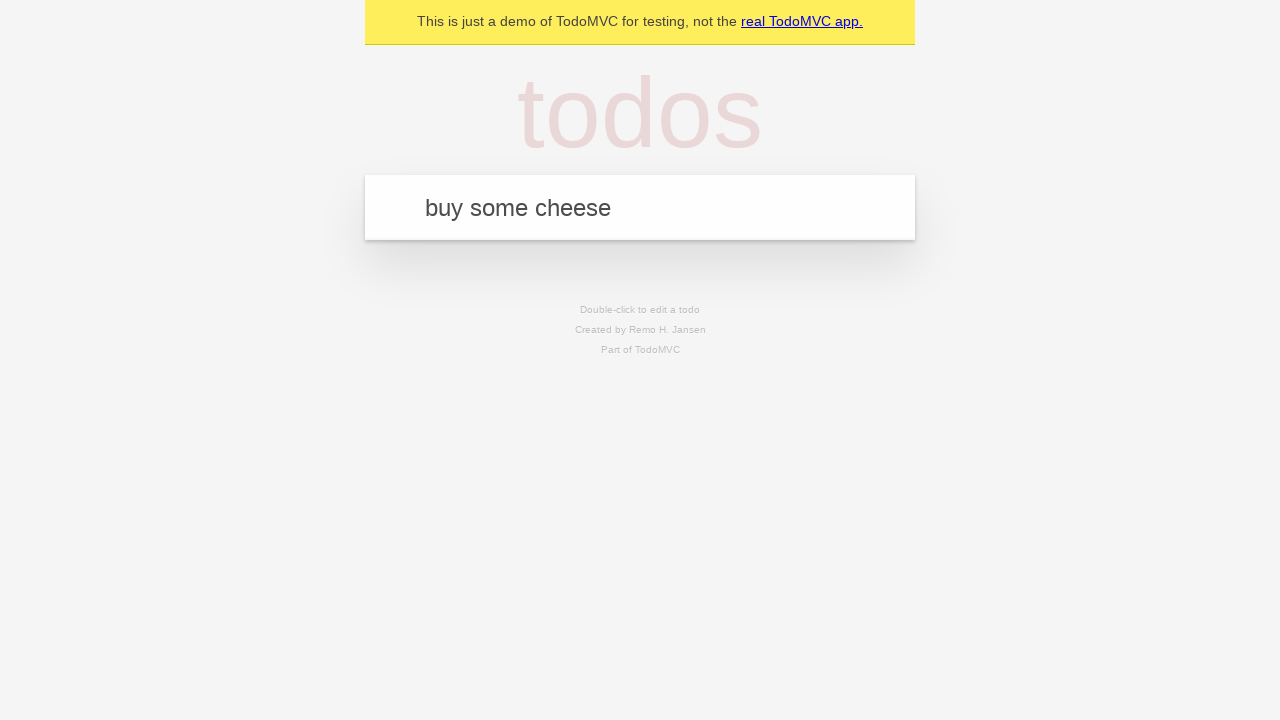

Pressed Enter to create first todo item on internal:attr=[placeholder="What needs to be done?"i]
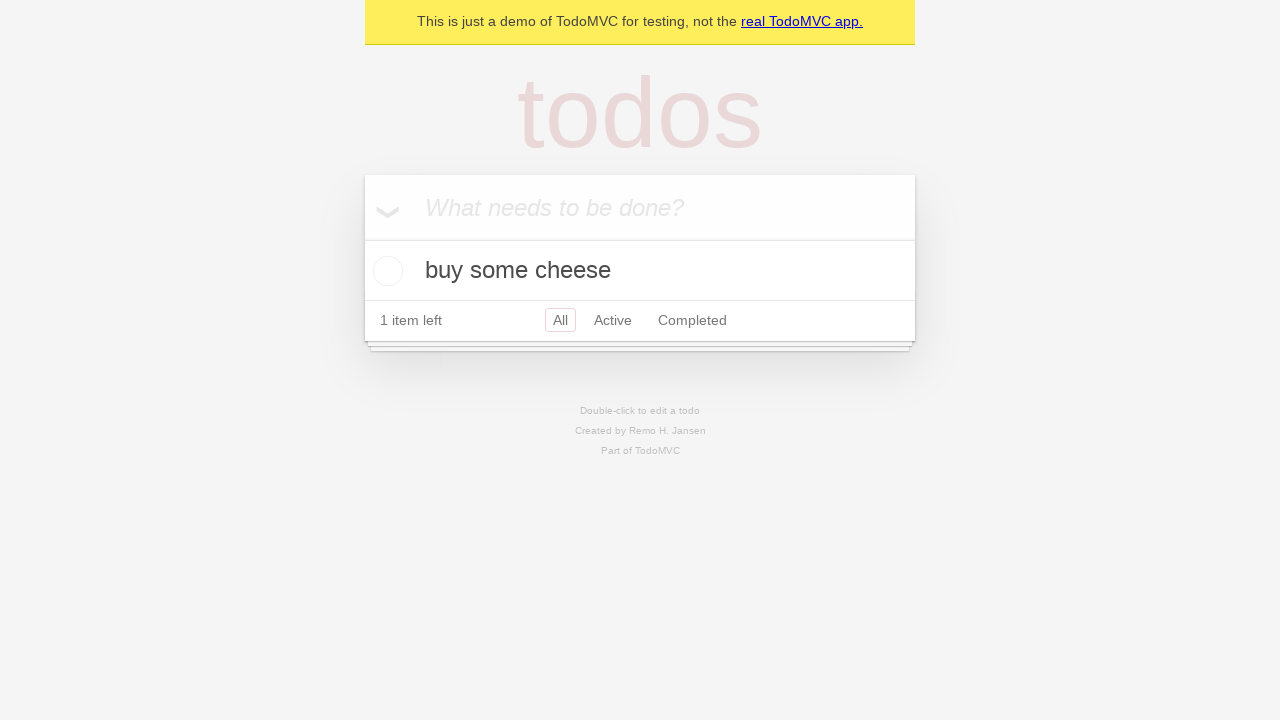

Filled second todo item: 'feed the cat' on internal:attr=[placeholder="What needs to be done?"i]
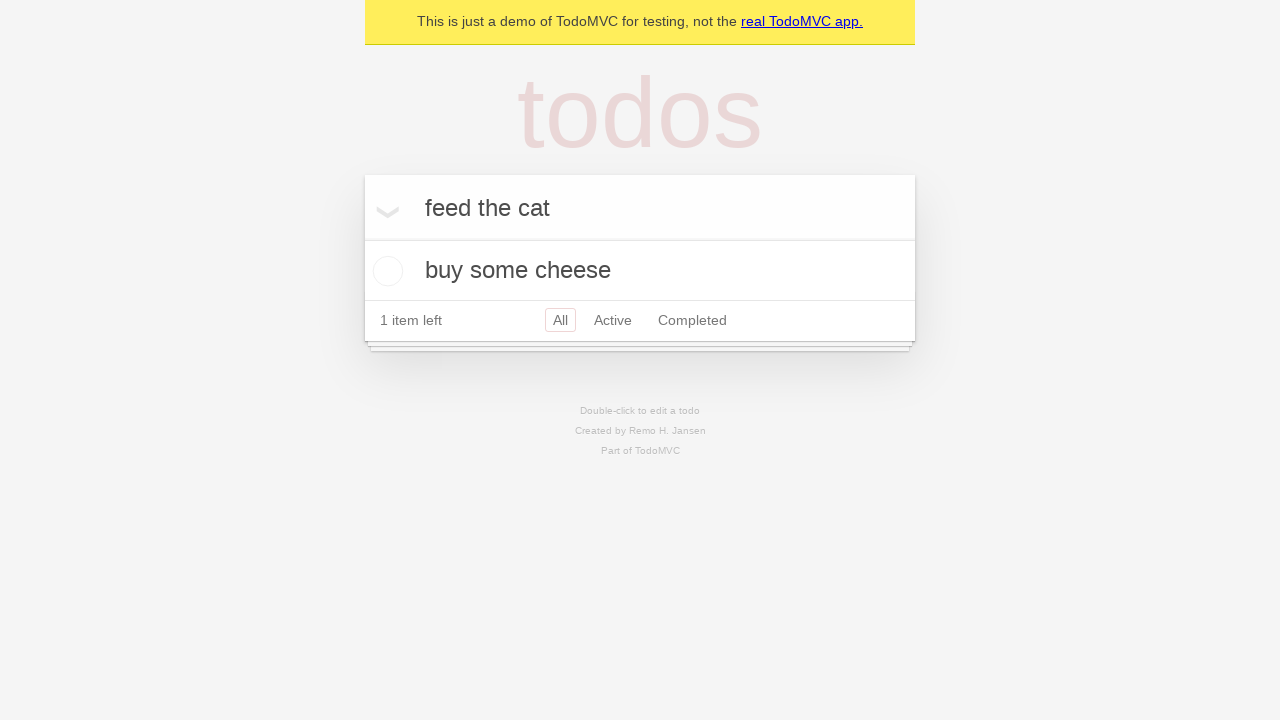

Pressed Enter to create second todo item on internal:attr=[placeholder="What needs to be done?"i]
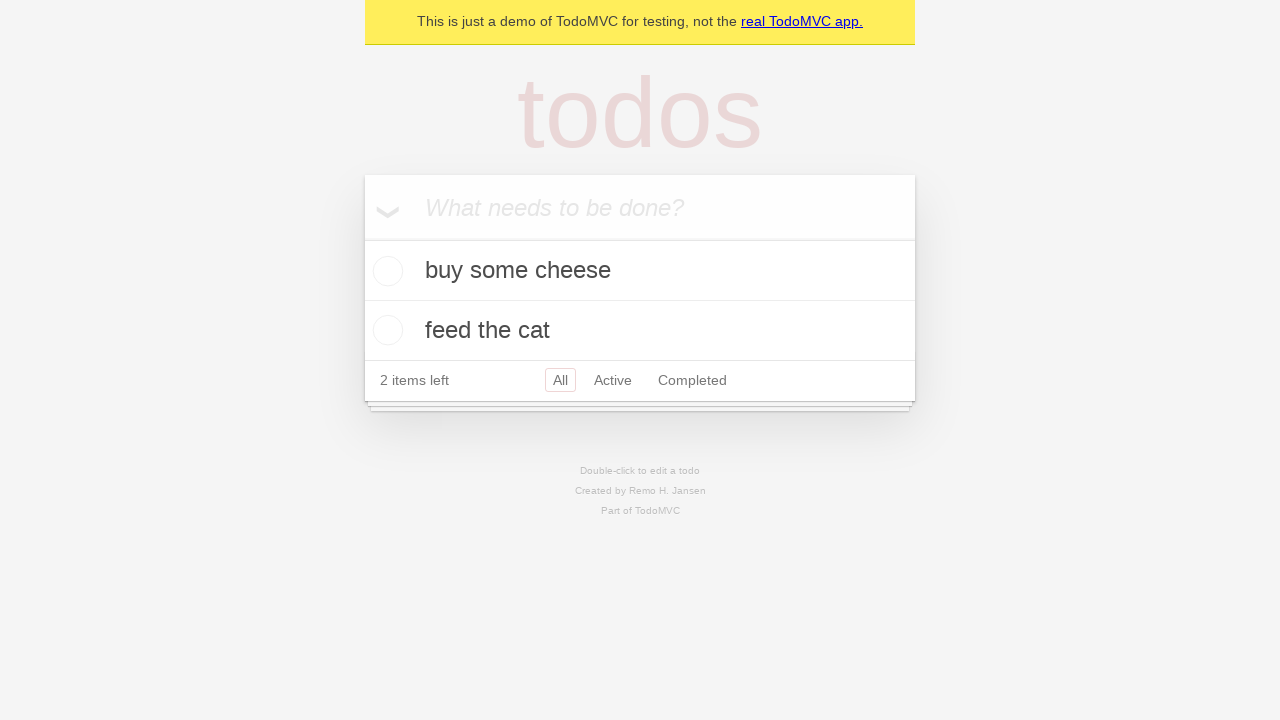

Waited for second todo title to be visible
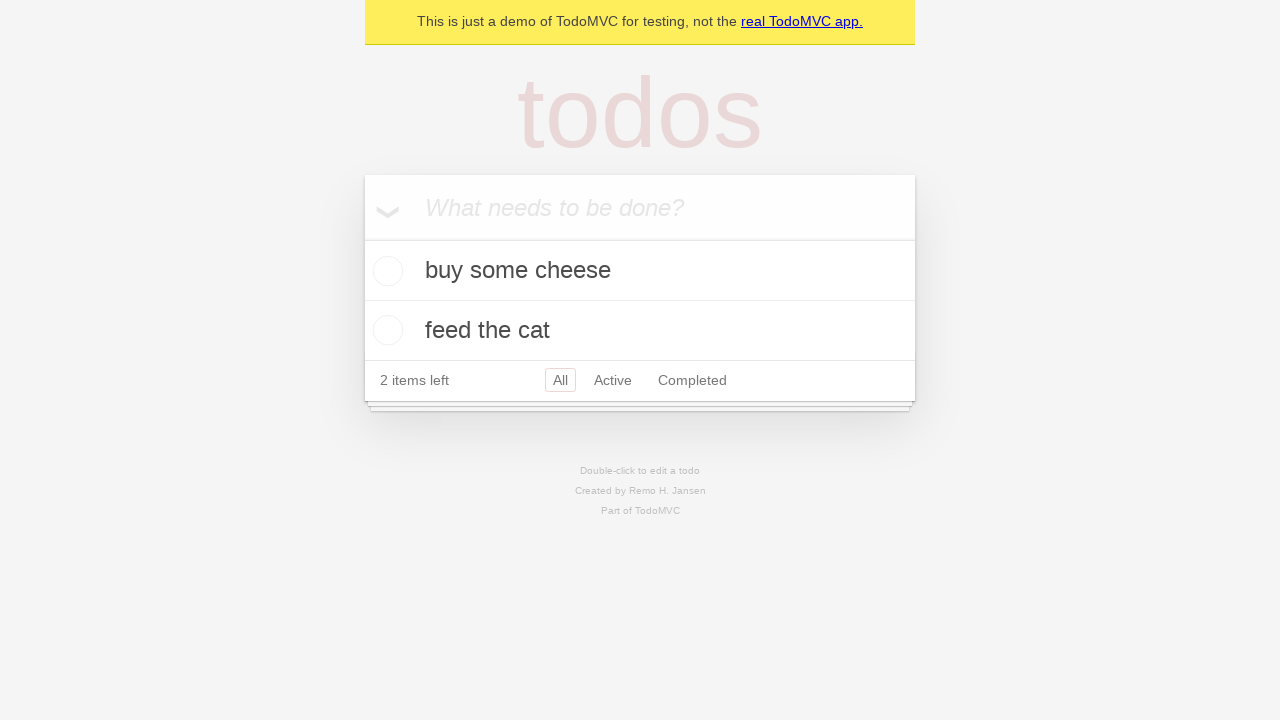

Located first todo item
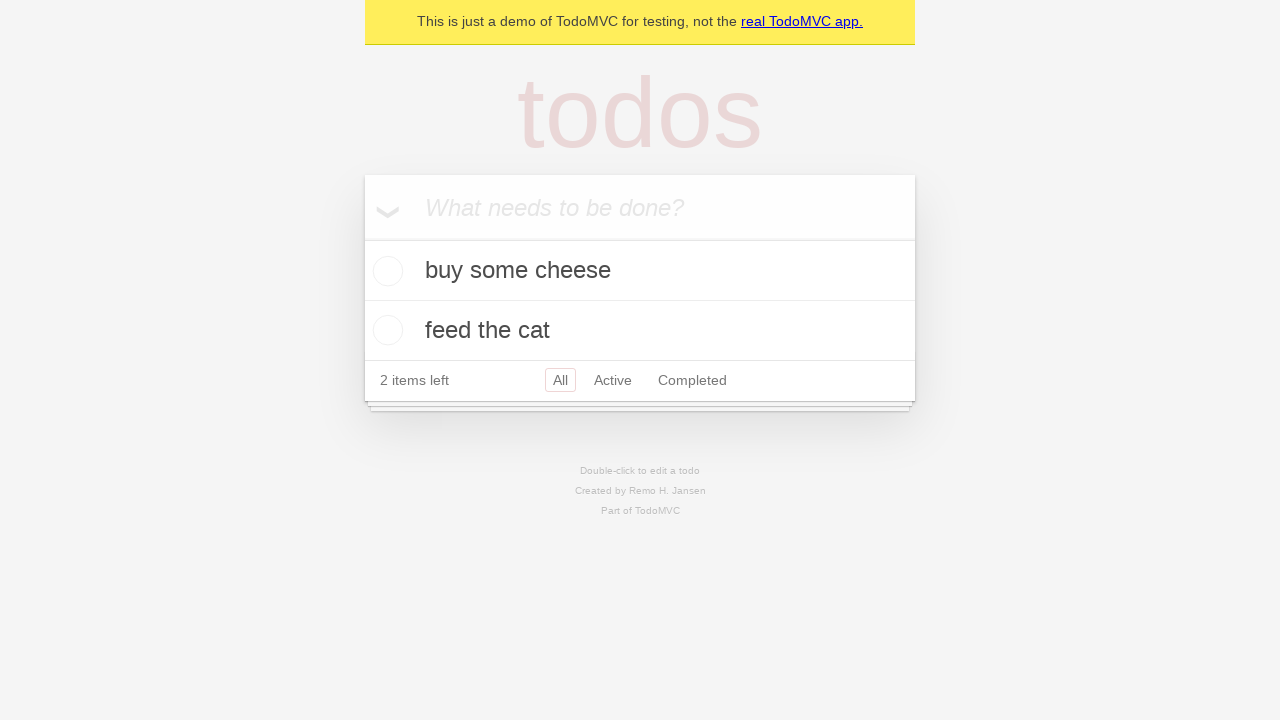

Marked first todo item as complete by checking its checkbox at (385, 271) on internal:testid=[data-testid="todo-item"s] >> nth=0 >> internal:role=checkbox
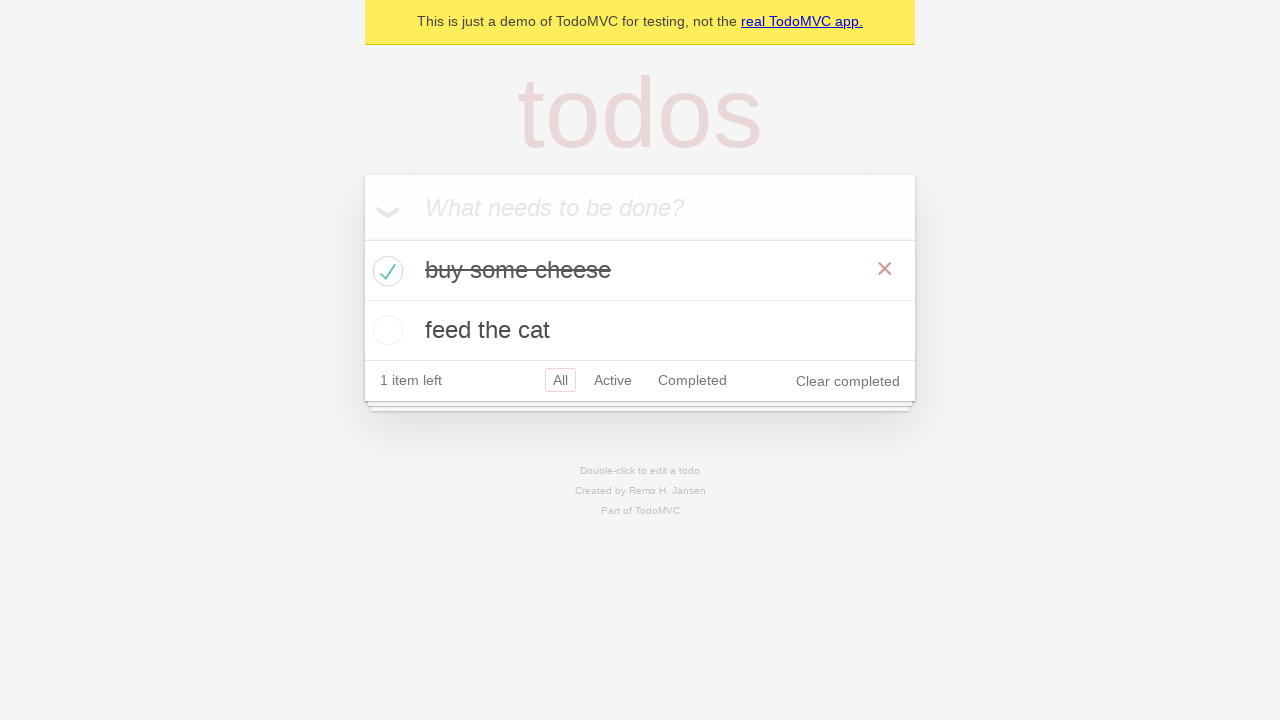

Located second todo item
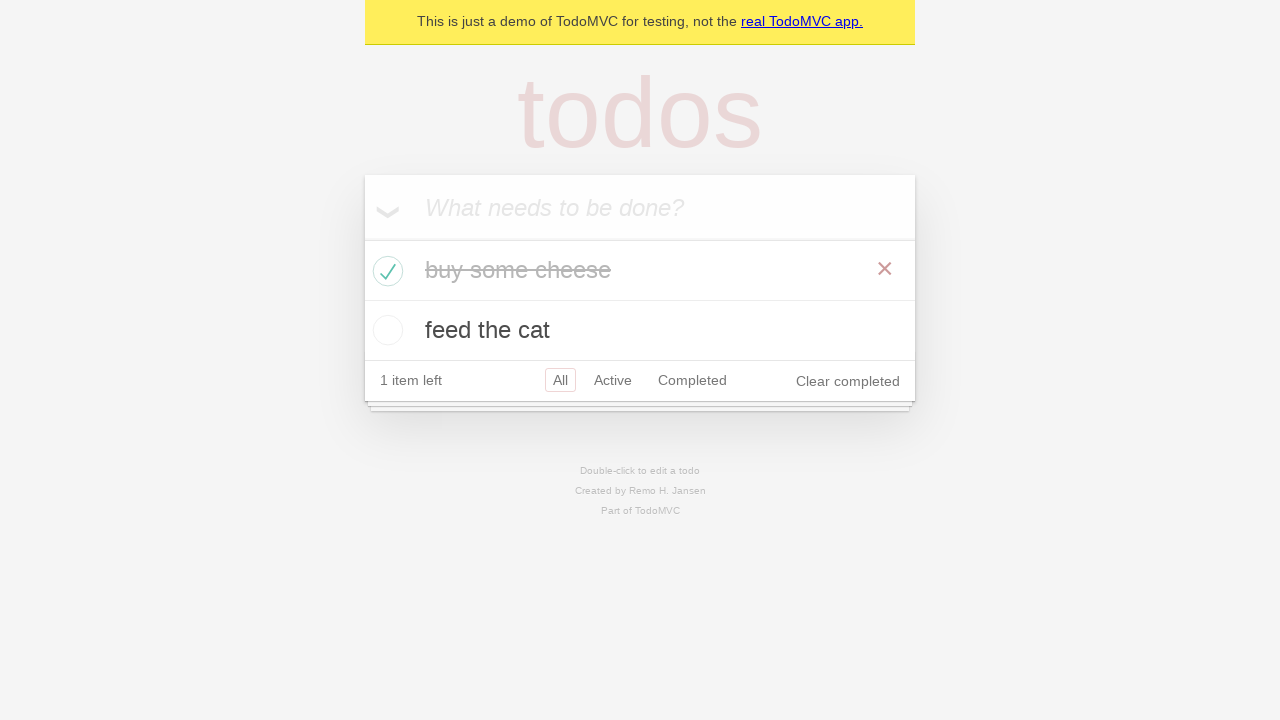

Marked second todo item as complete by checking its checkbox at (385, 330) on internal:testid=[data-testid="todo-item"s] >> nth=1 >> internal:role=checkbox
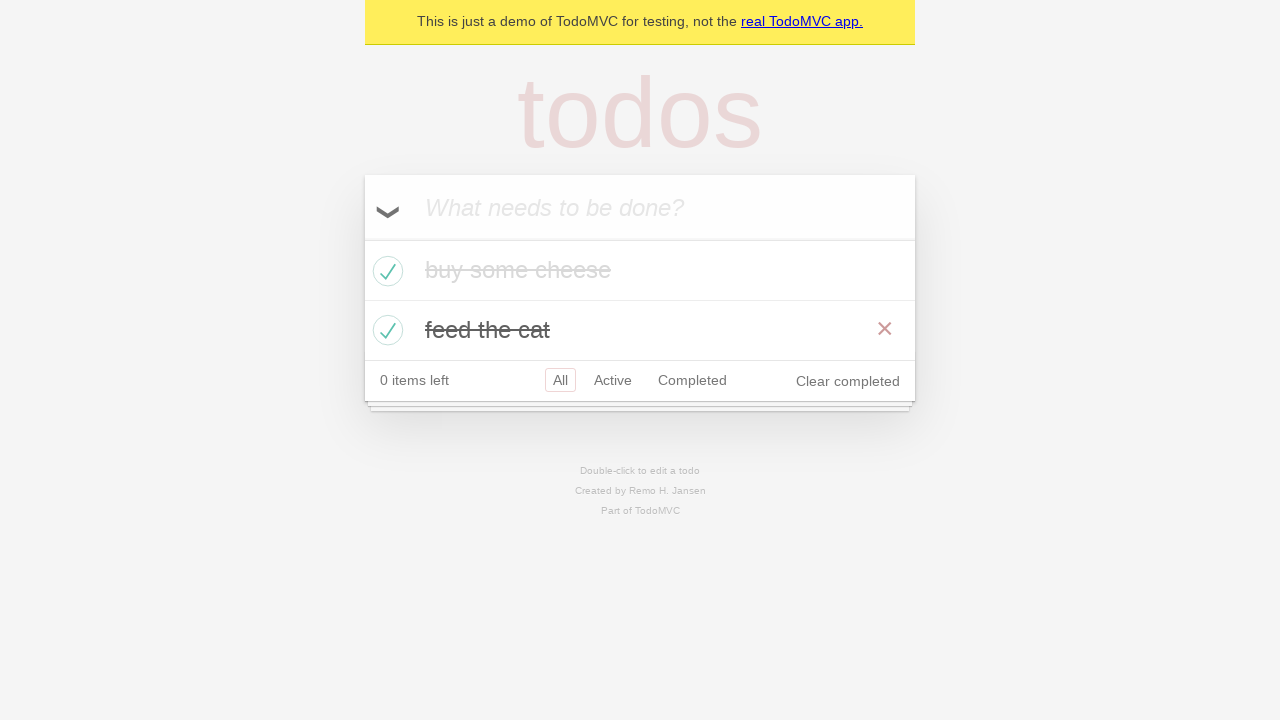

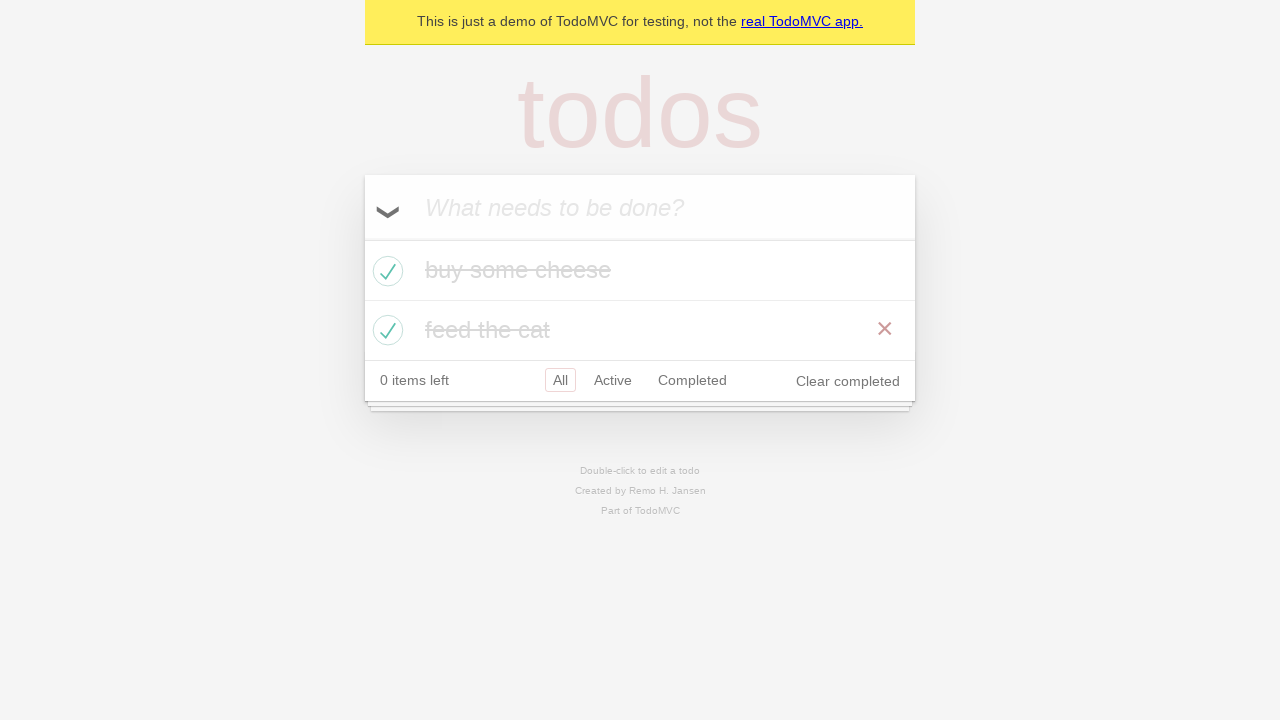